Navigates to the Angular demo application and clicks on the Library button in the navigation

Starting URL: https://rahulshettyacademy.com/angularAppdemo/

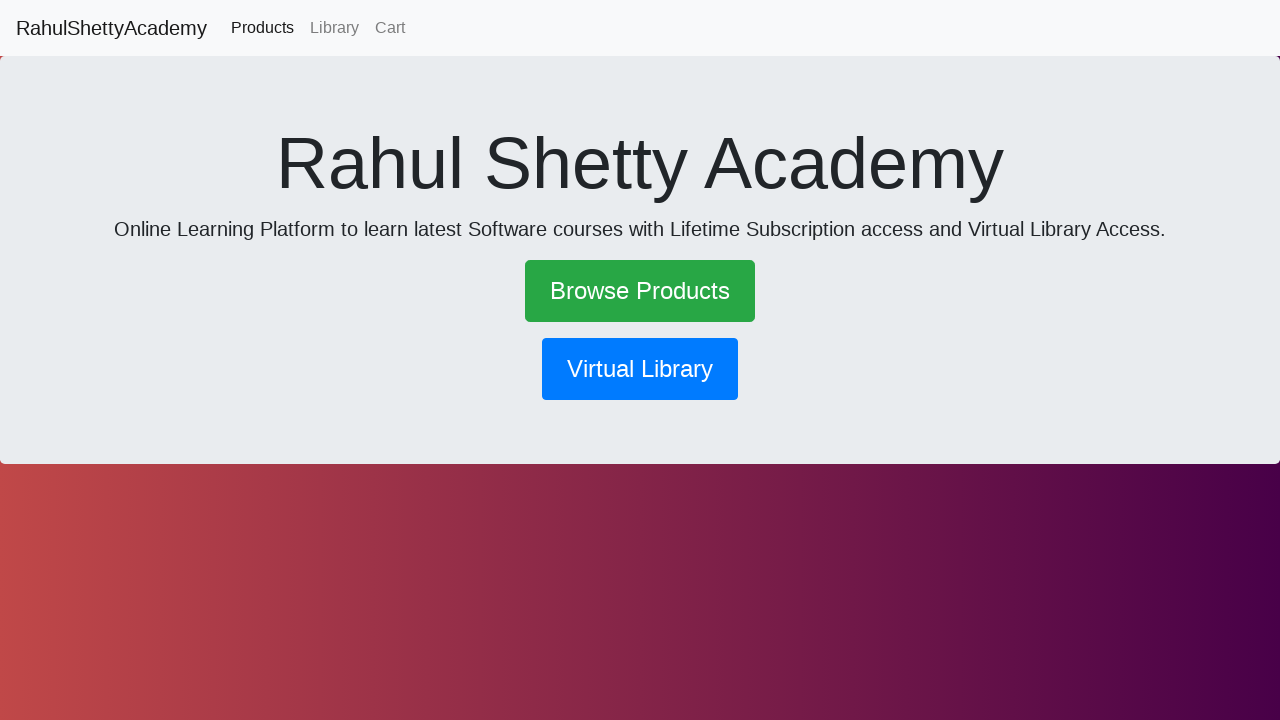

Clicked on the Library button in the navigation at (640, 369) on button[routerlink*='ibrary']
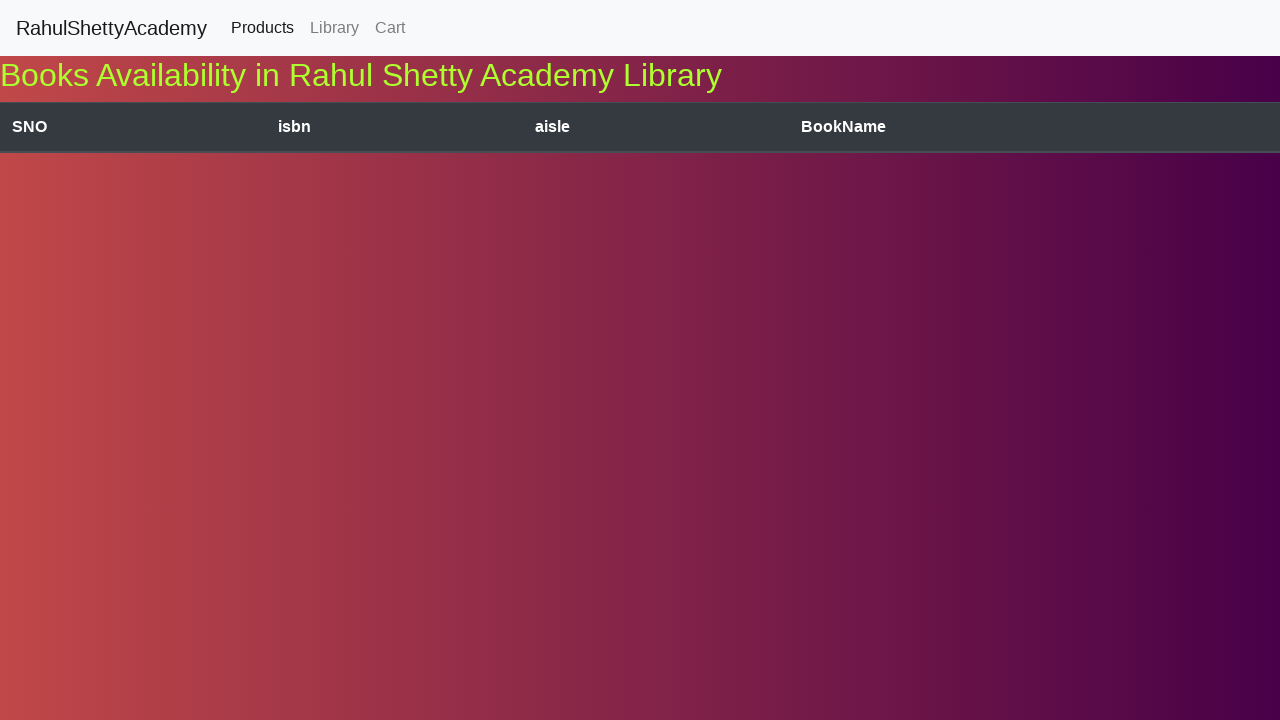

Network activity completed after navigating to Library
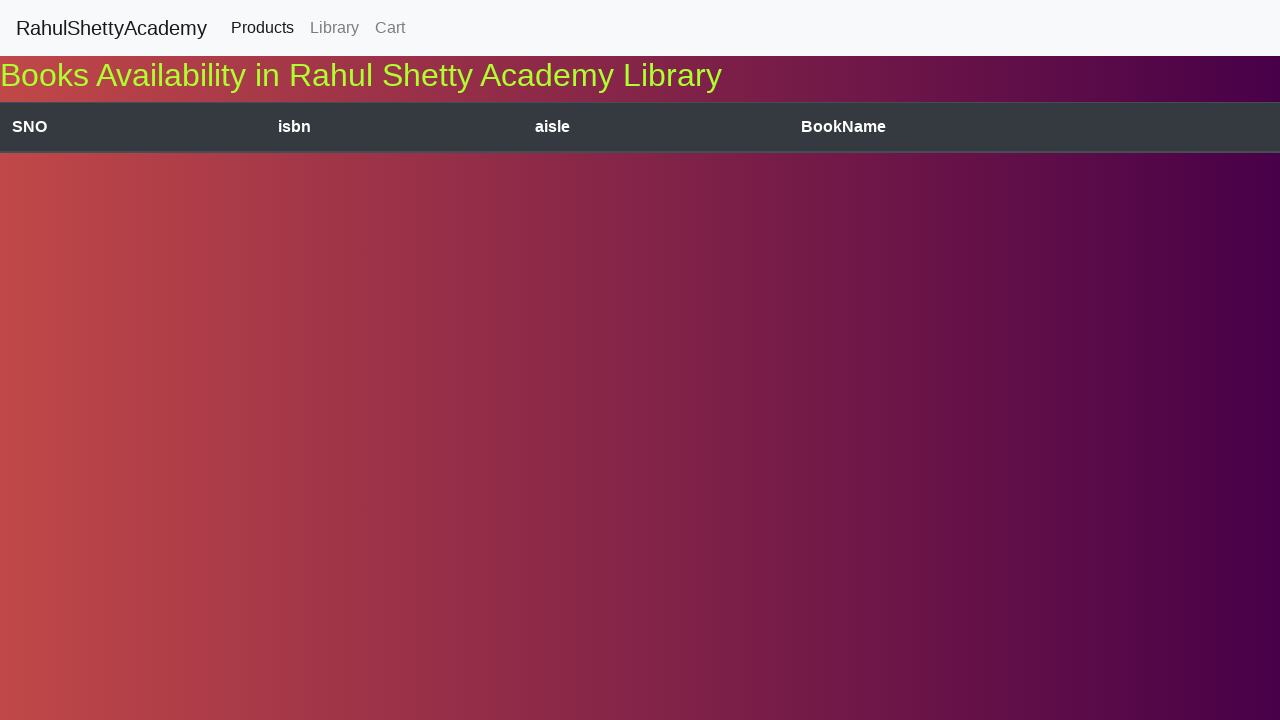

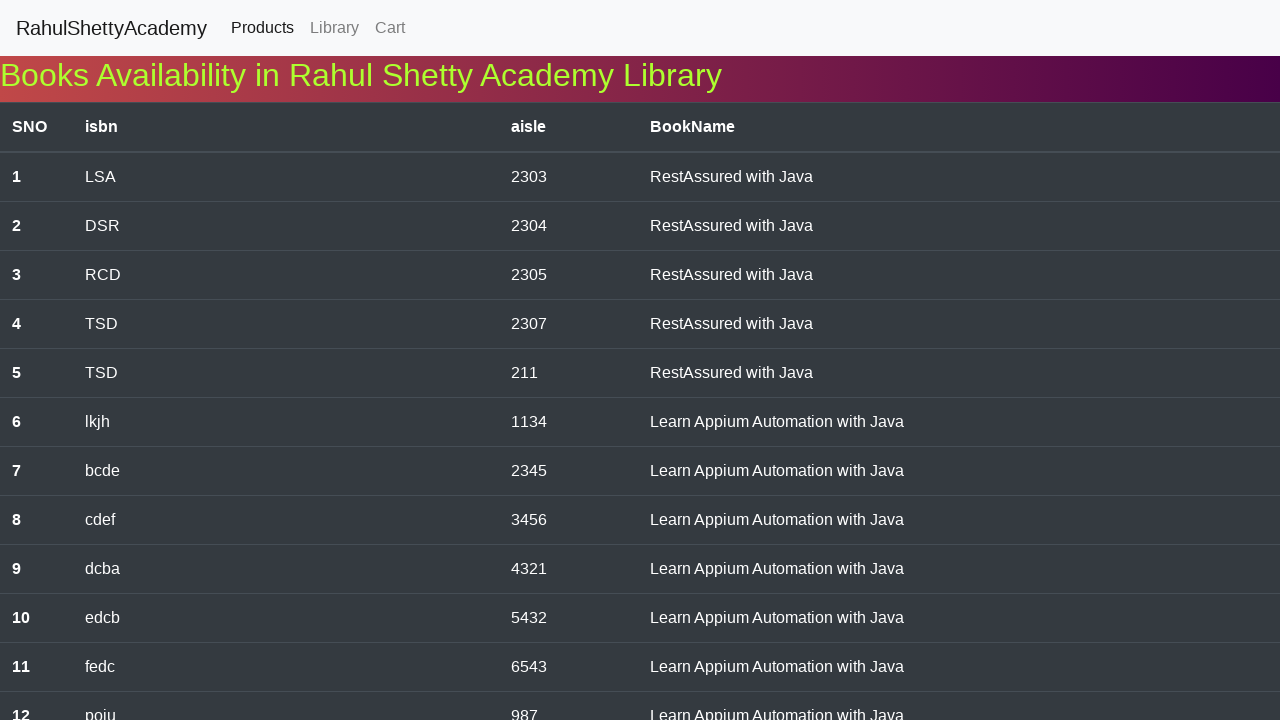